Tests radio button interactions on LeafGround practice page by selecting various radio button options including browser preference, city, and age group selections

Starting URL: https://www.leafground.com/radio.xhtml

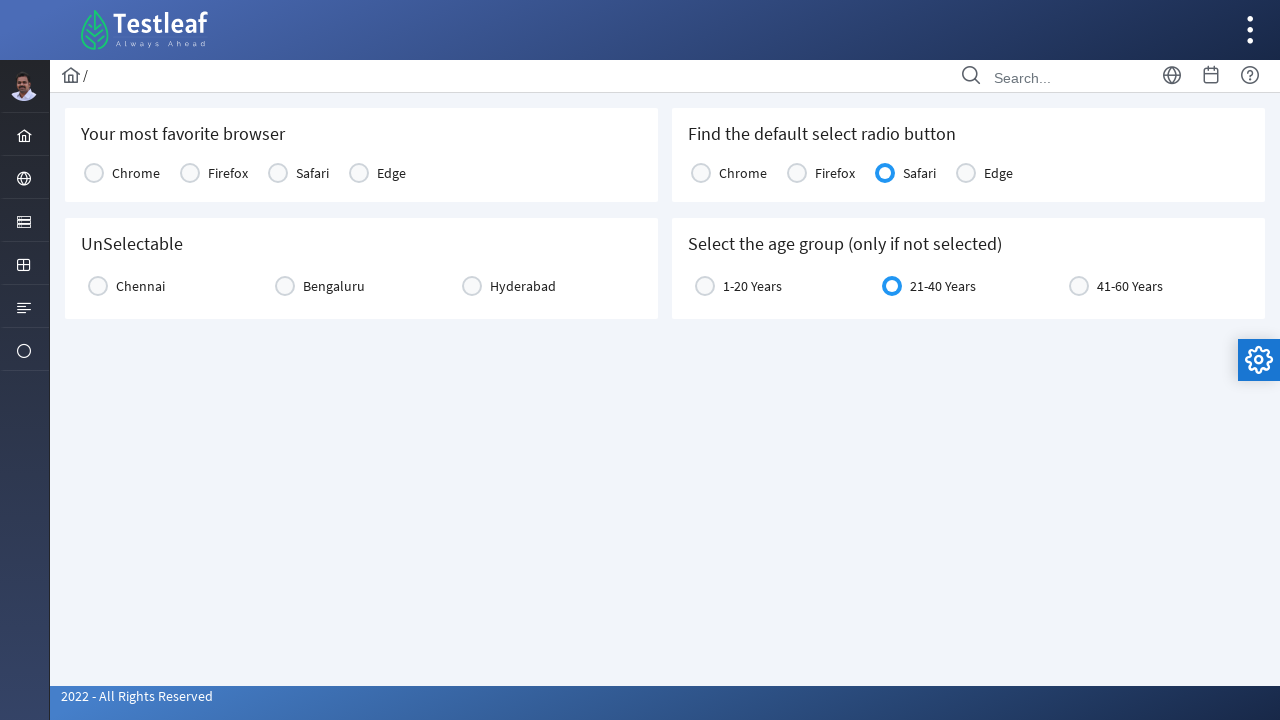

Navigated to LeafGround radio button practice page
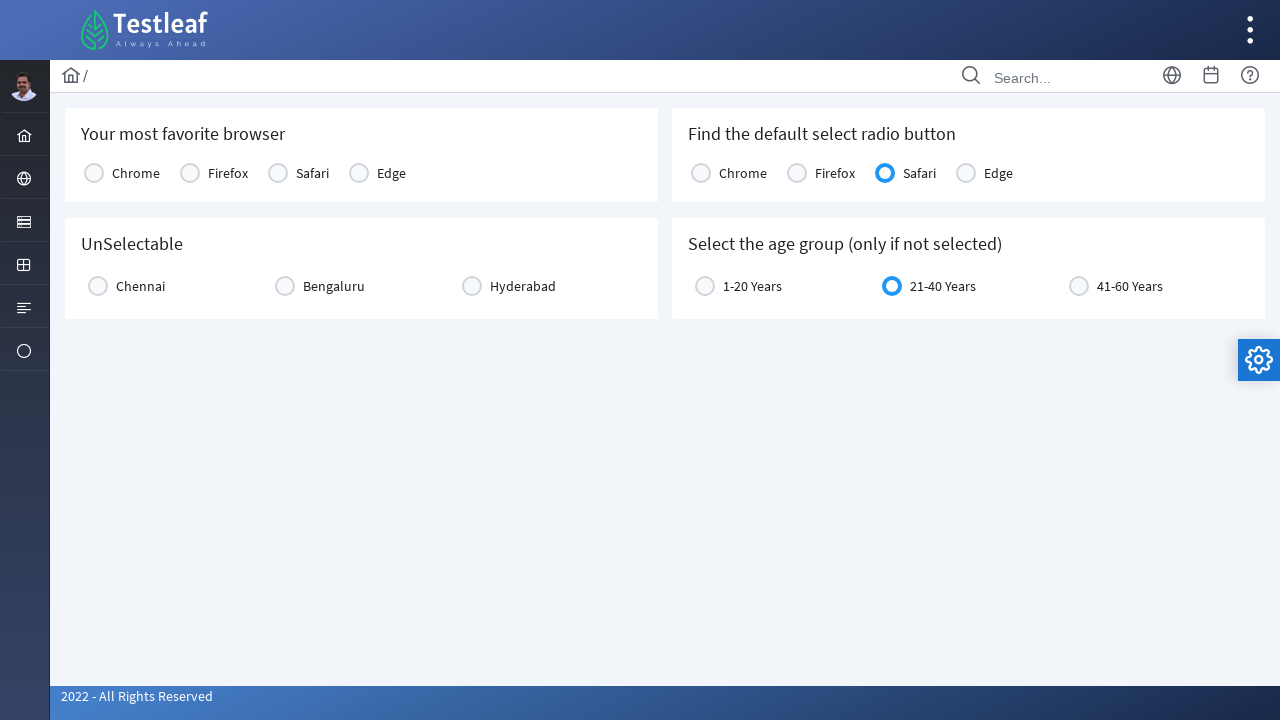

Selected Safari as favorite browser at (278, 173) on xpath=//table[@id='j_idt87:console1']/tbody[1]/tr[1]/td[3]/div[1]/div[2]/span[1]
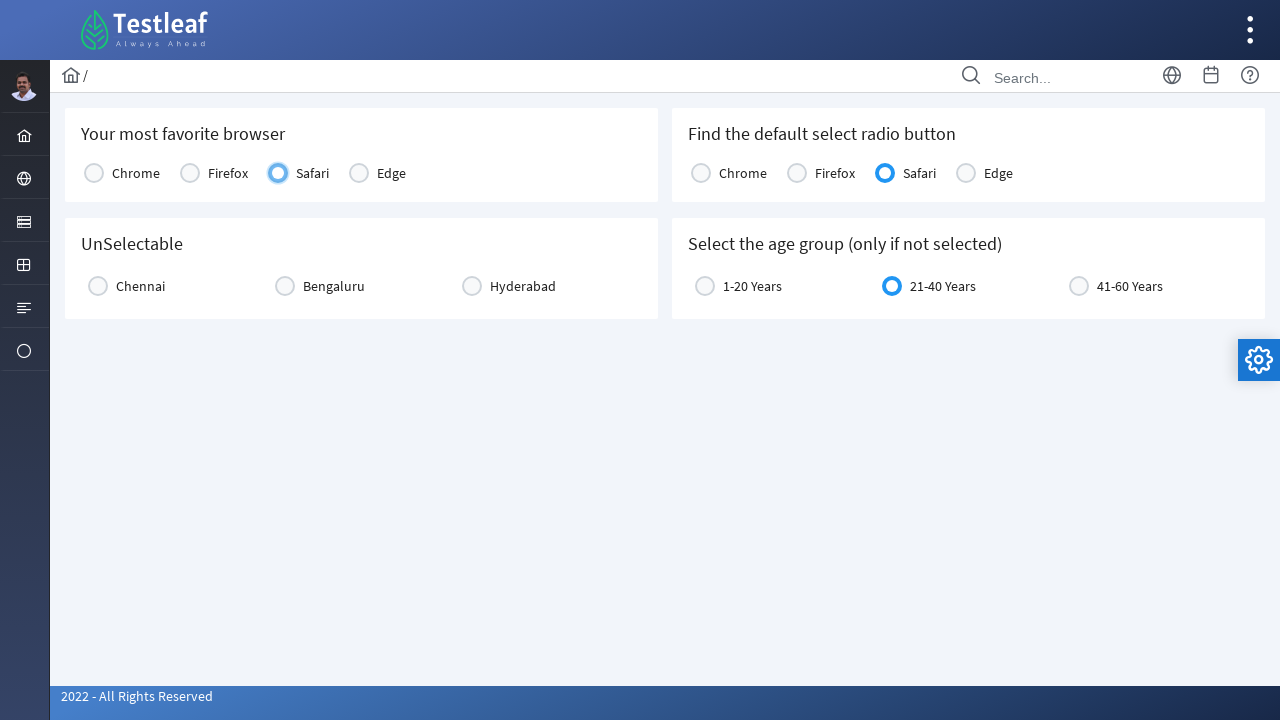

Selected city radio button option at (98, 286) on xpath=//div[@id='j_idt87:city2']/div[1]/div[1]/div[1]/div[2]/span[1]
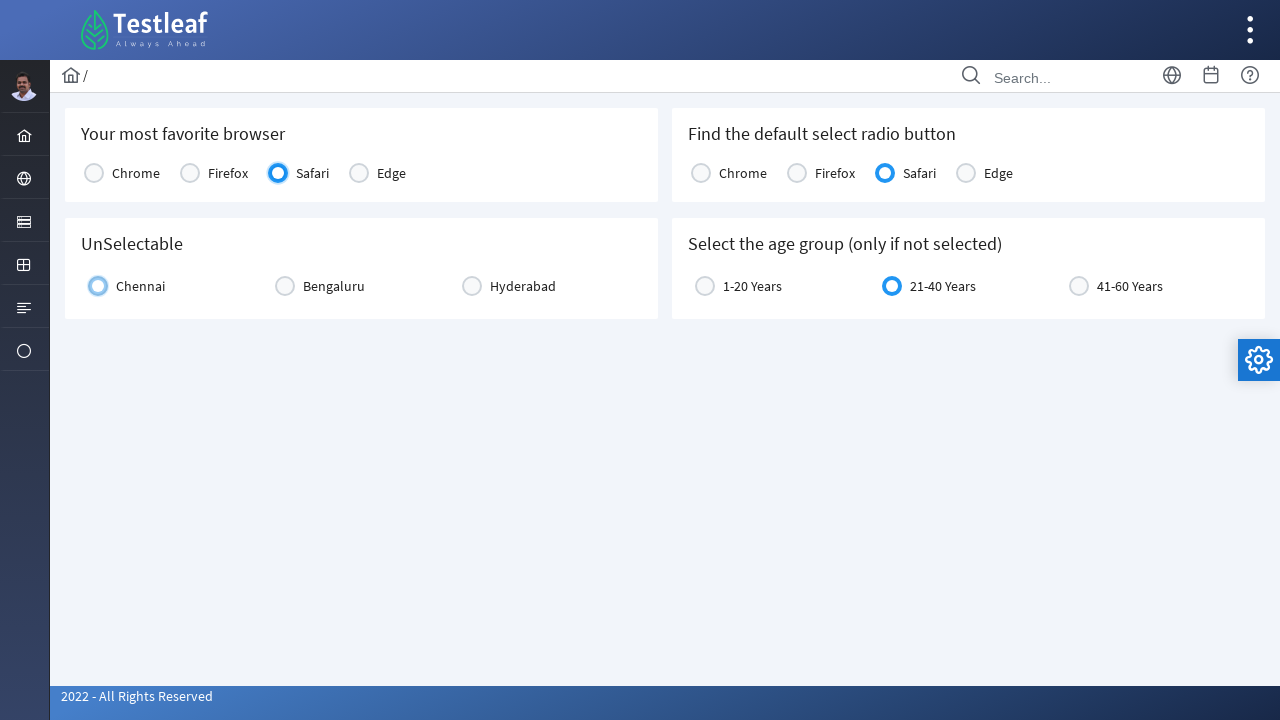

Selected age group radio button option at (892, 286) on xpath=//div[@id='j_idt87:age']/div[1]/div[2]/div[1]/div[2]/span[1]
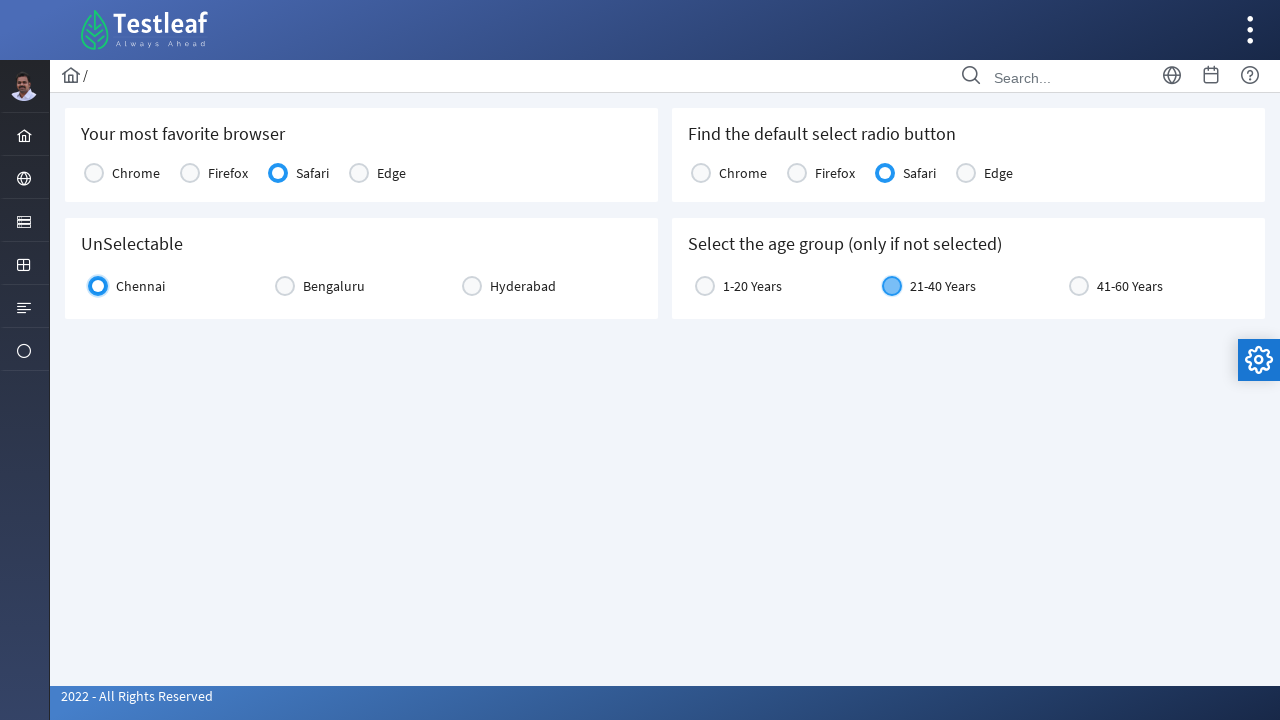

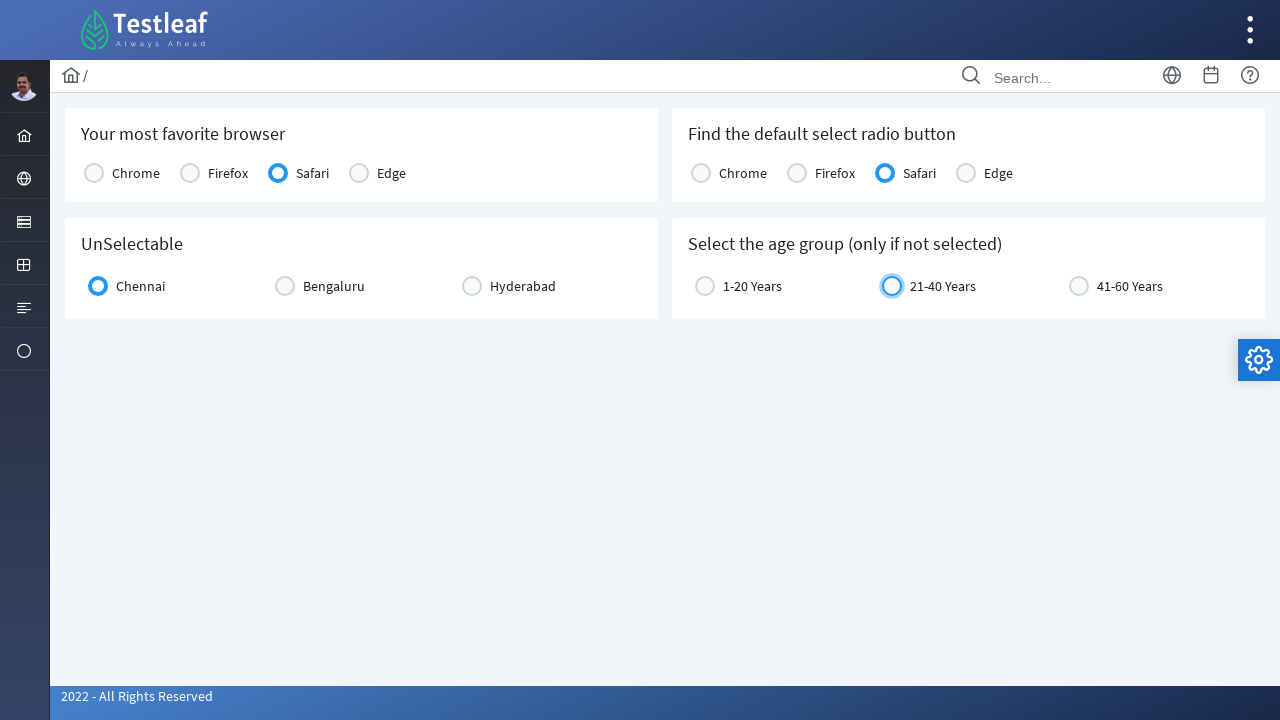